Tests right-clicking on a DOM element which triggers a context menu event and visibility changes

Starting URL: https://example.cypress.io/commands/actions

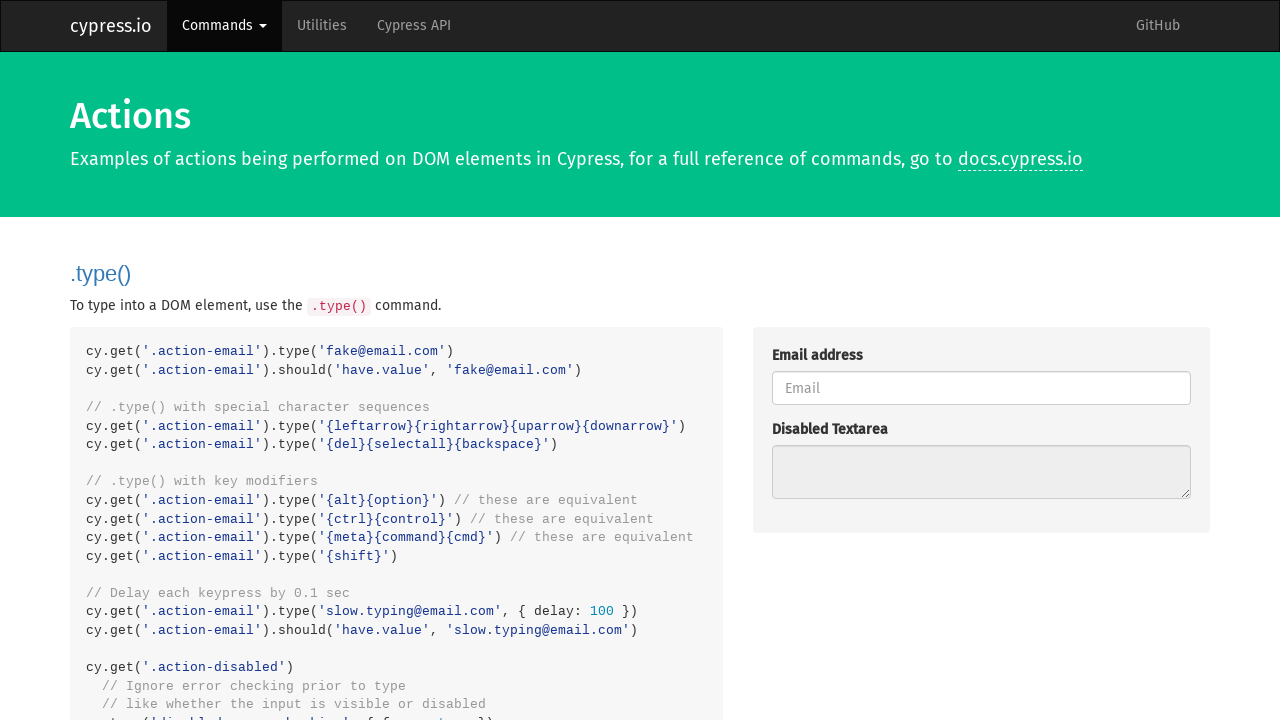

Navigated to the actions commands page
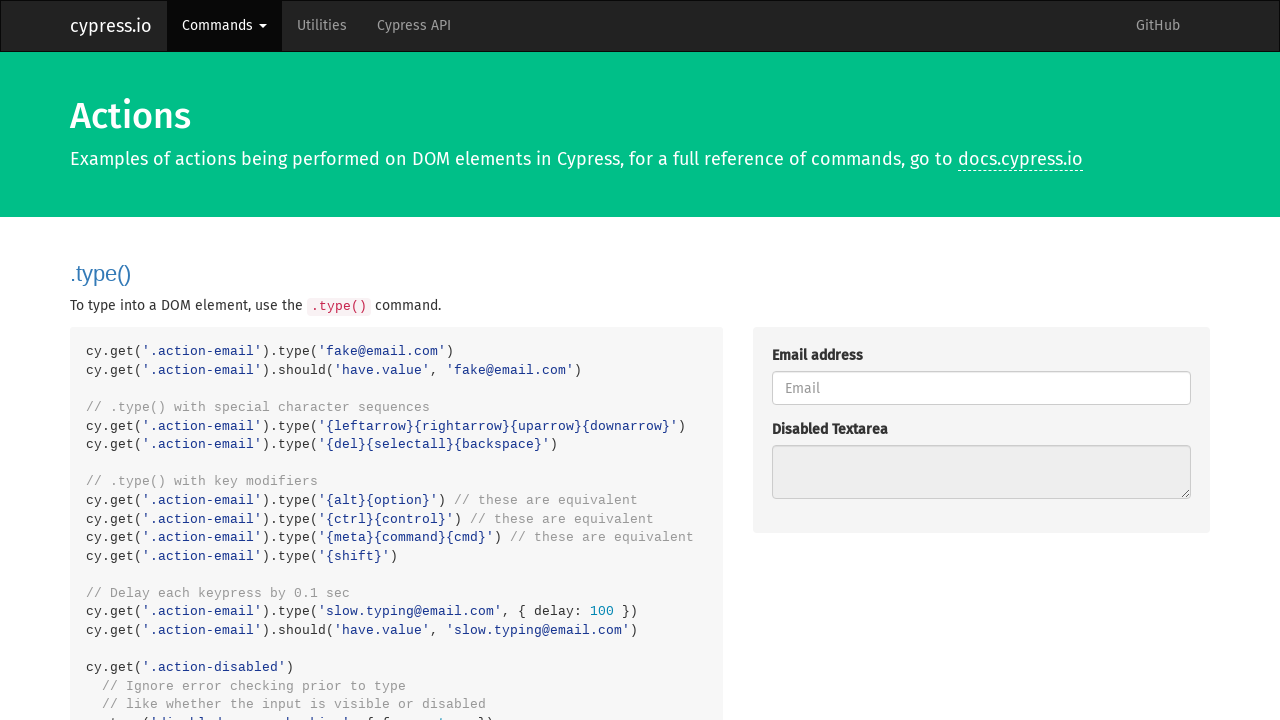

Right-clicked on the rightclick-action-div element to trigger context menu at (981, 360) on .rightclick-action-div
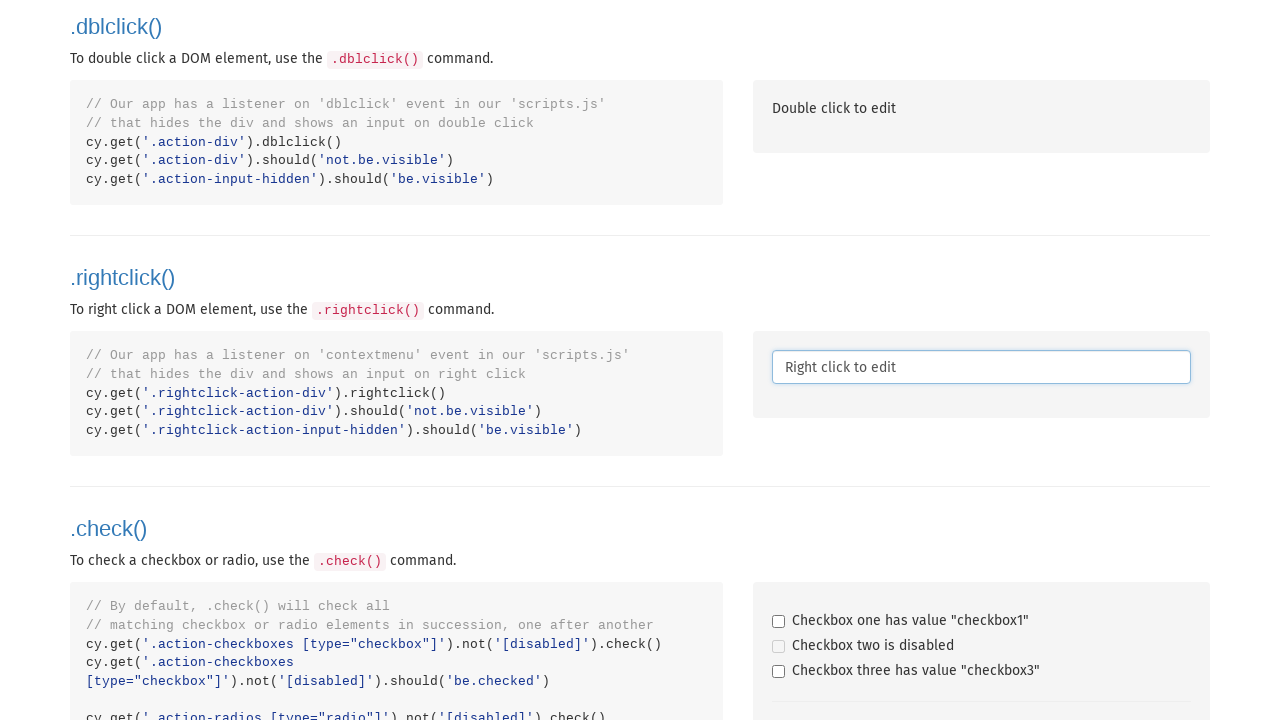

Hidden input element became visible after right-click context menu event
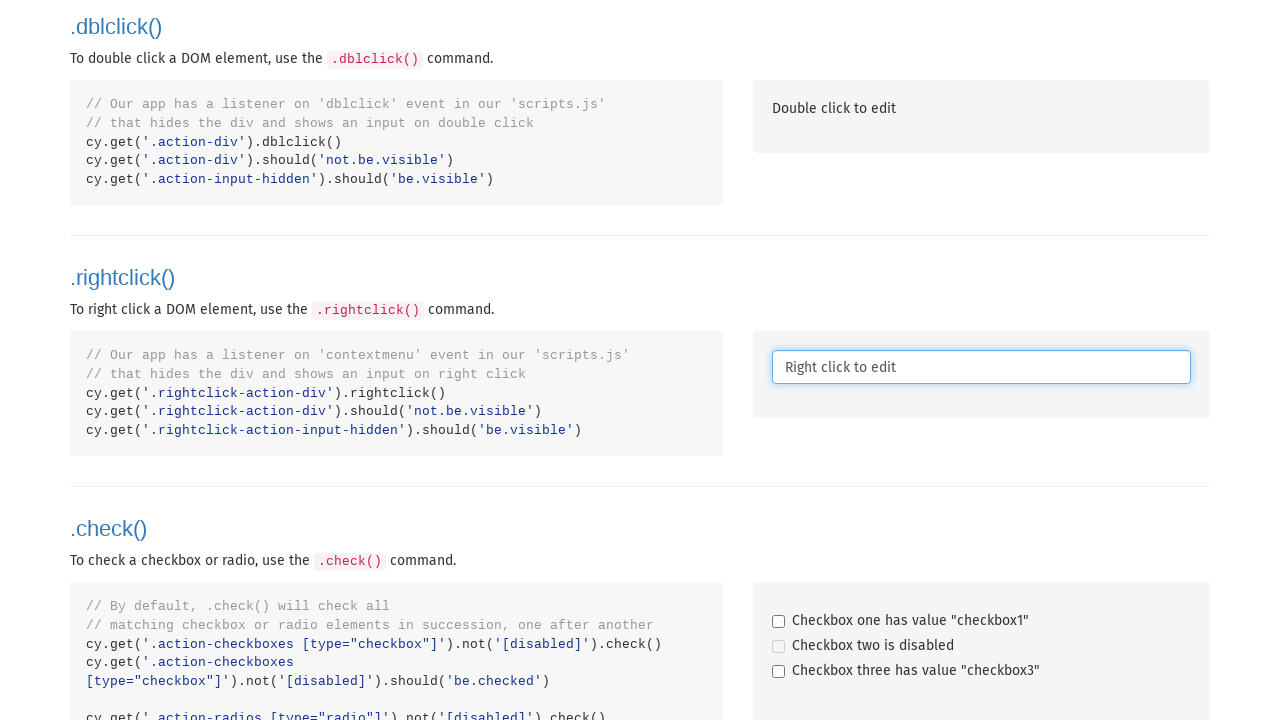

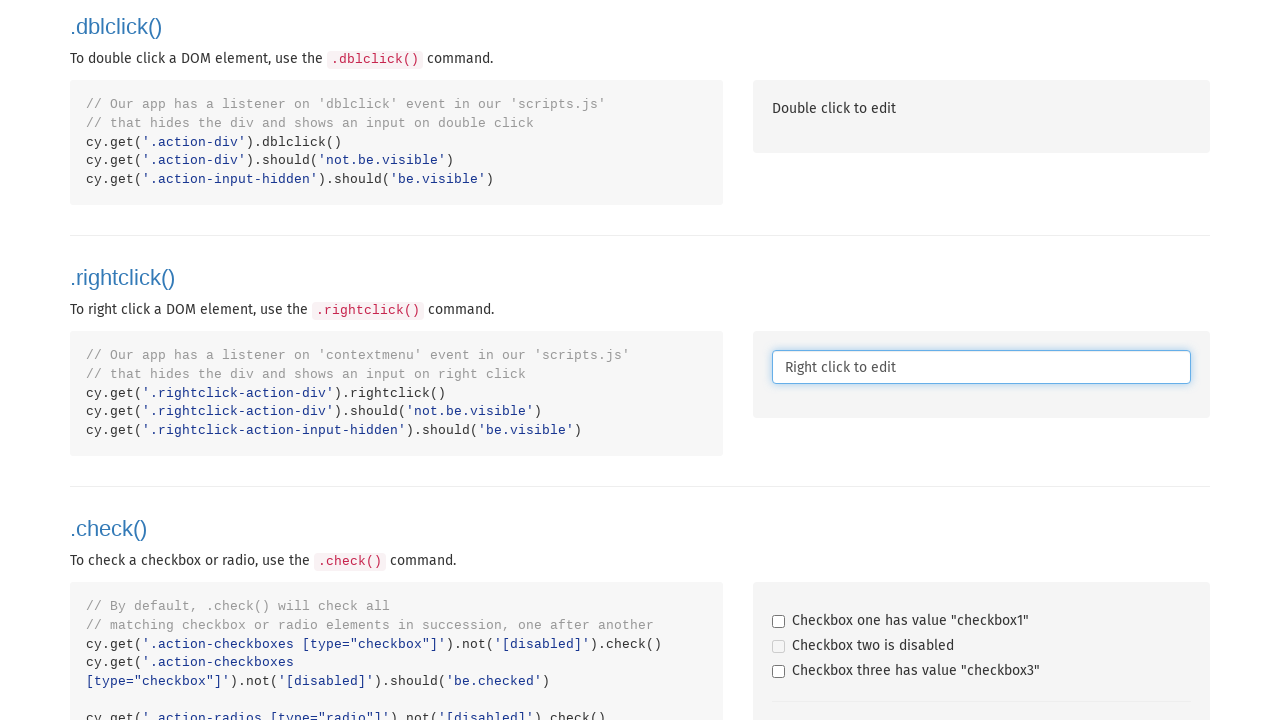